Tests browser back button navigation through filter states

Starting URL: https://demo.playwright.dev/todomvc

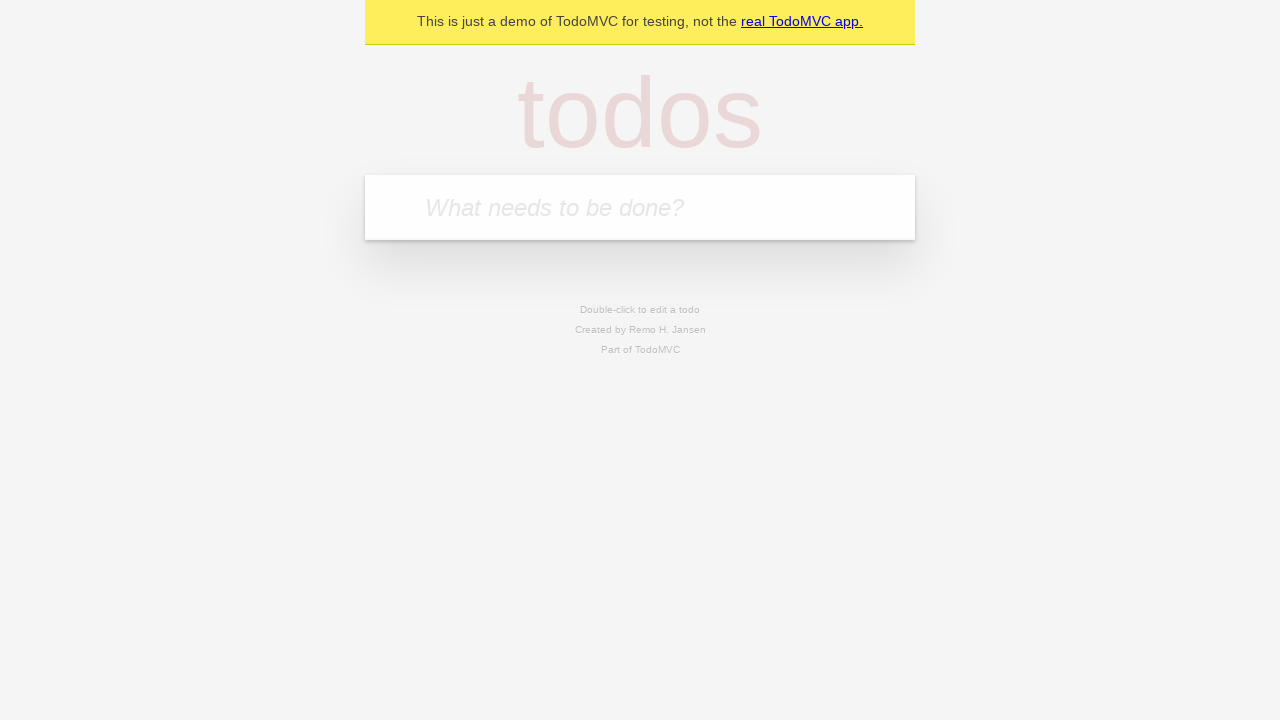

Filled todo input with 'buy some cheese' on internal:attr=[placeholder="What needs to be done?"i]
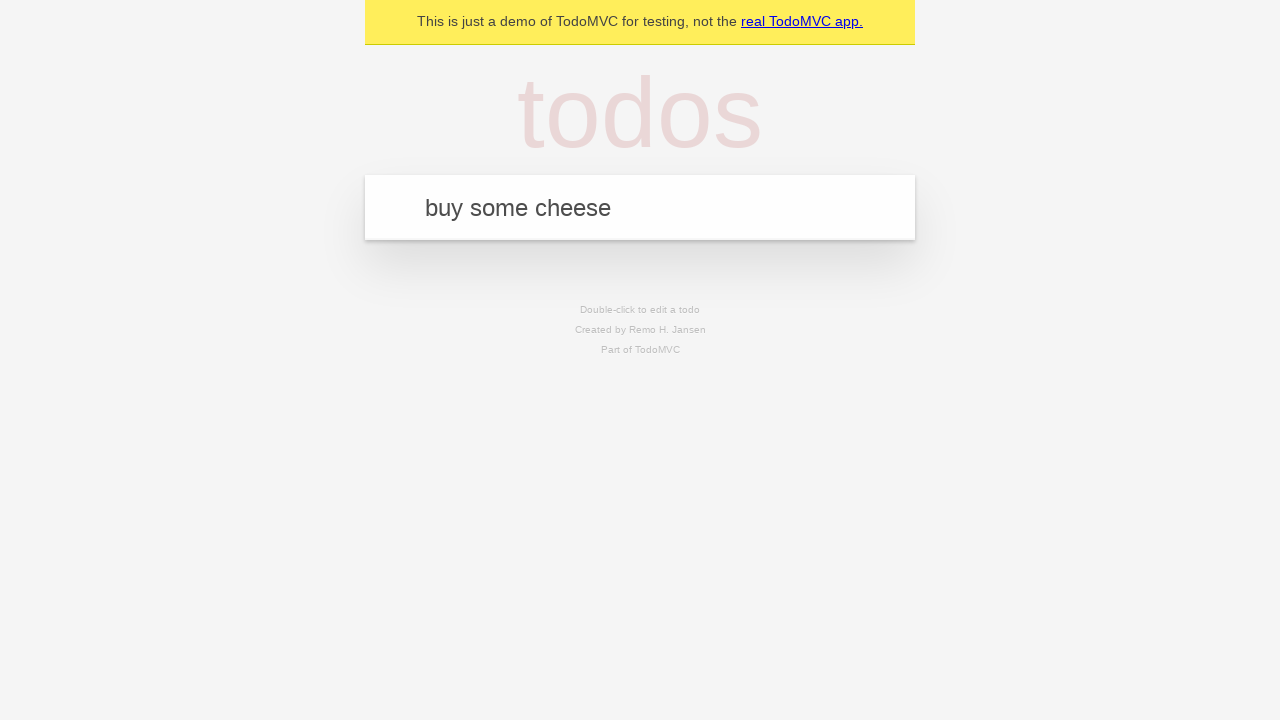

Pressed Enter to create first todo on internal:attr=[placeholder="What needs to be done?"i]
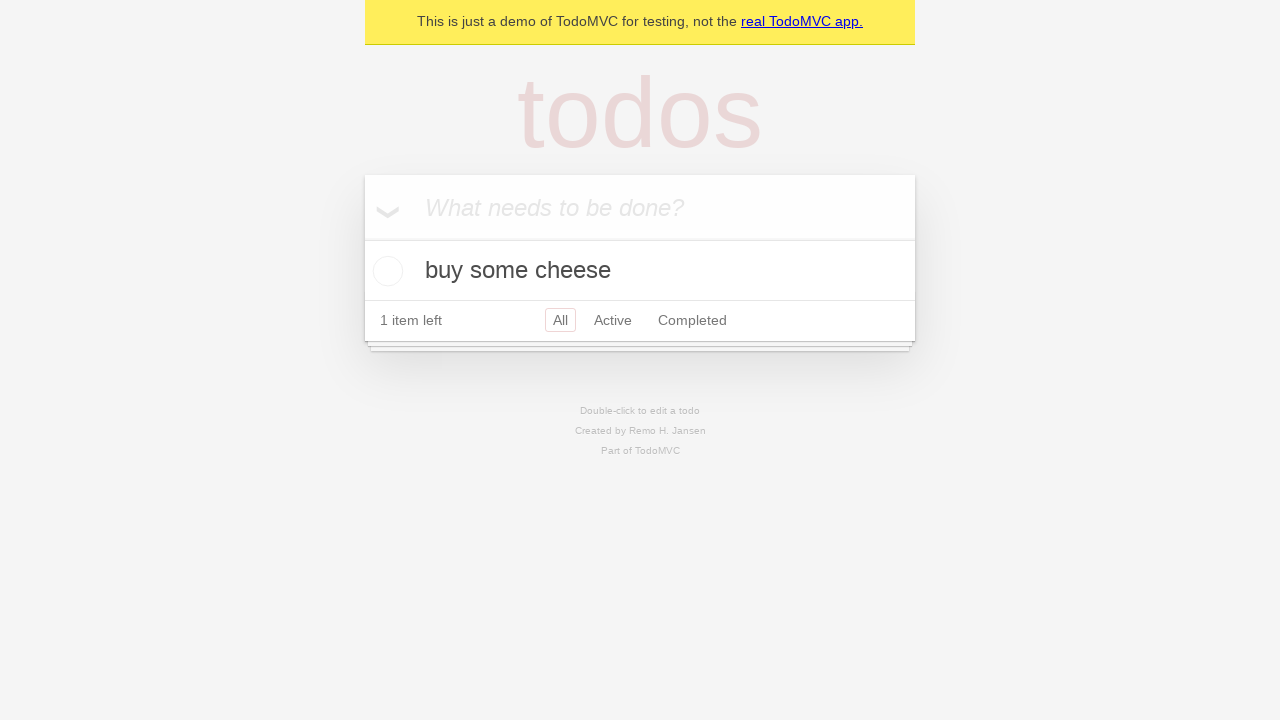

Filled todo input with 'feed the cat' on internal:attr=[placeholder="What needs to be done?"i]
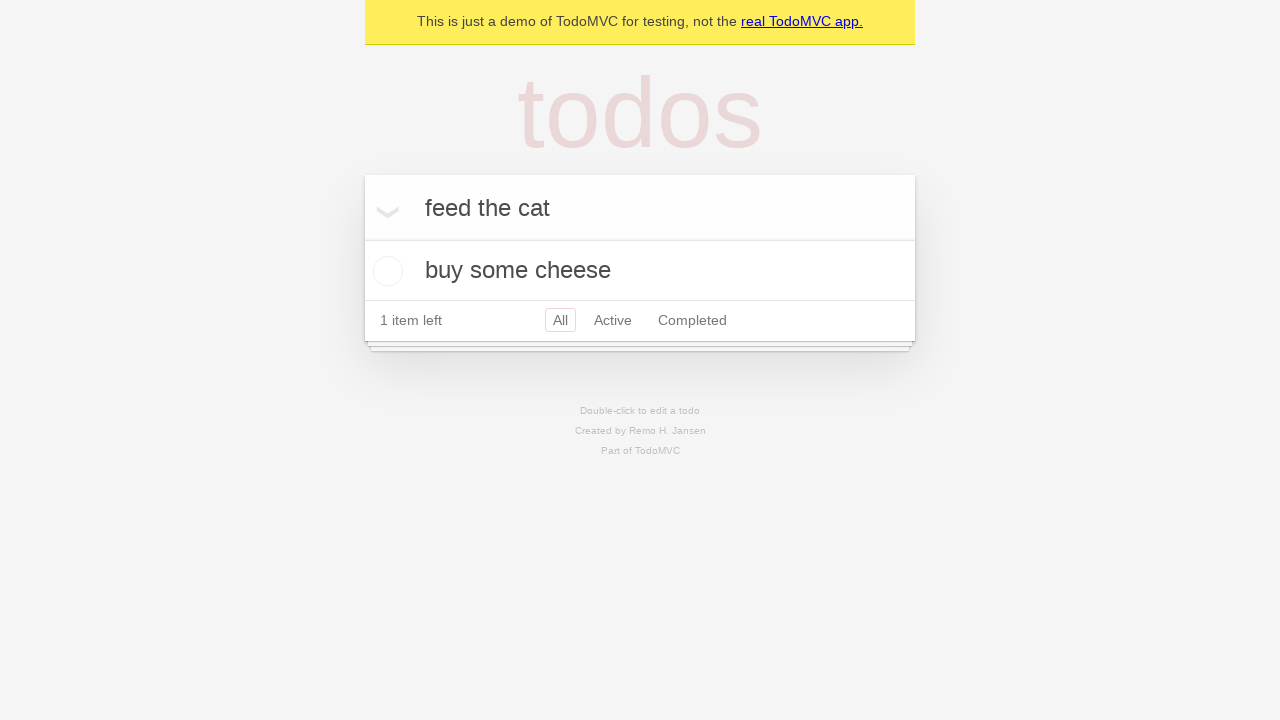

Pressed Enter to create second todo on internal:attr=[placeholder="What needs to be done?"i]
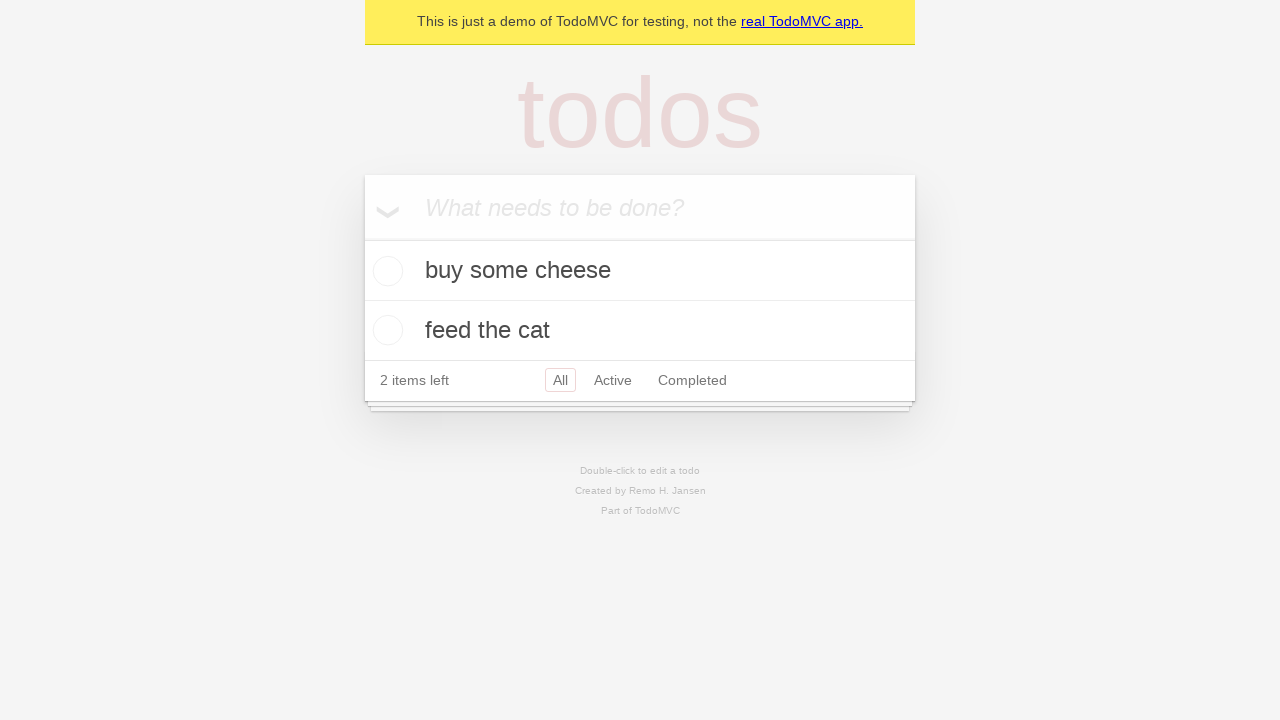

Filled todo input with 'book a doctors appointment' on internal:attr=[placeholder="What needs to be done?"i]
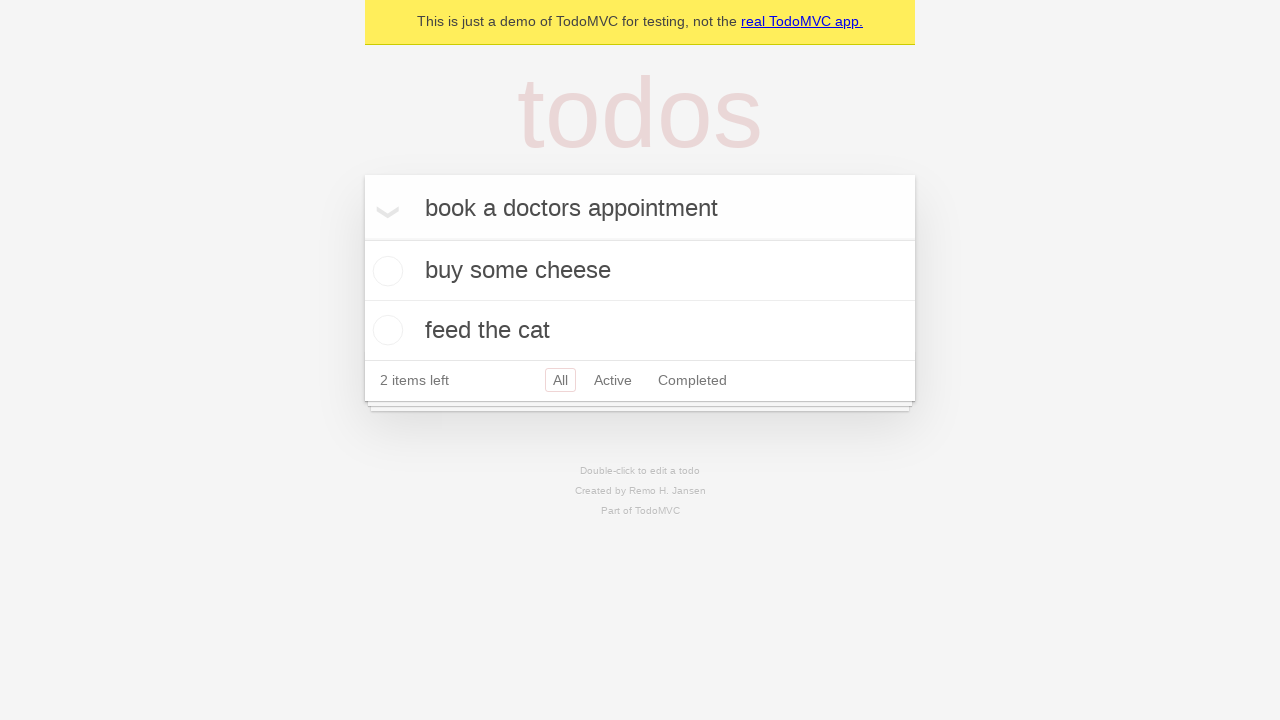

Pressed Enter to create third todo on internal:attr=[placeholder="What needs to be done?"i]
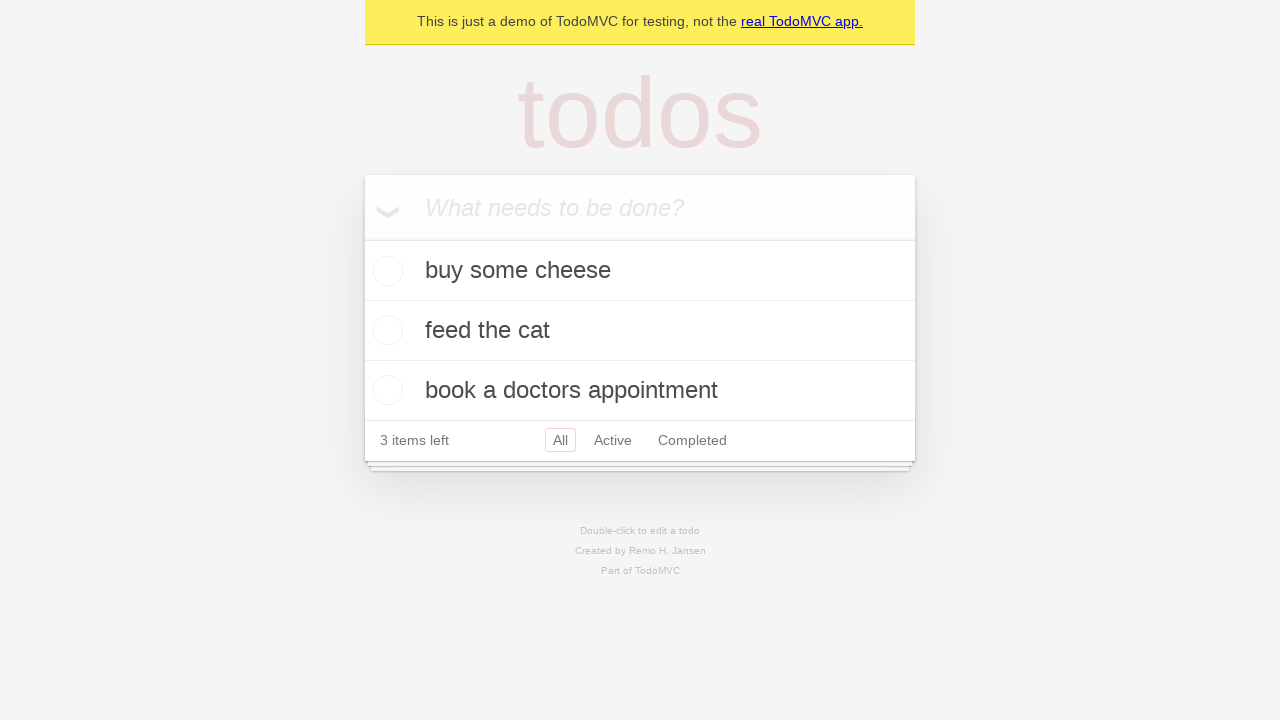

Checked the second todo item at (385, 330) on internal:testid=[data-testid="todo-item"s] >> nth=1 >> internal:role=checkbox
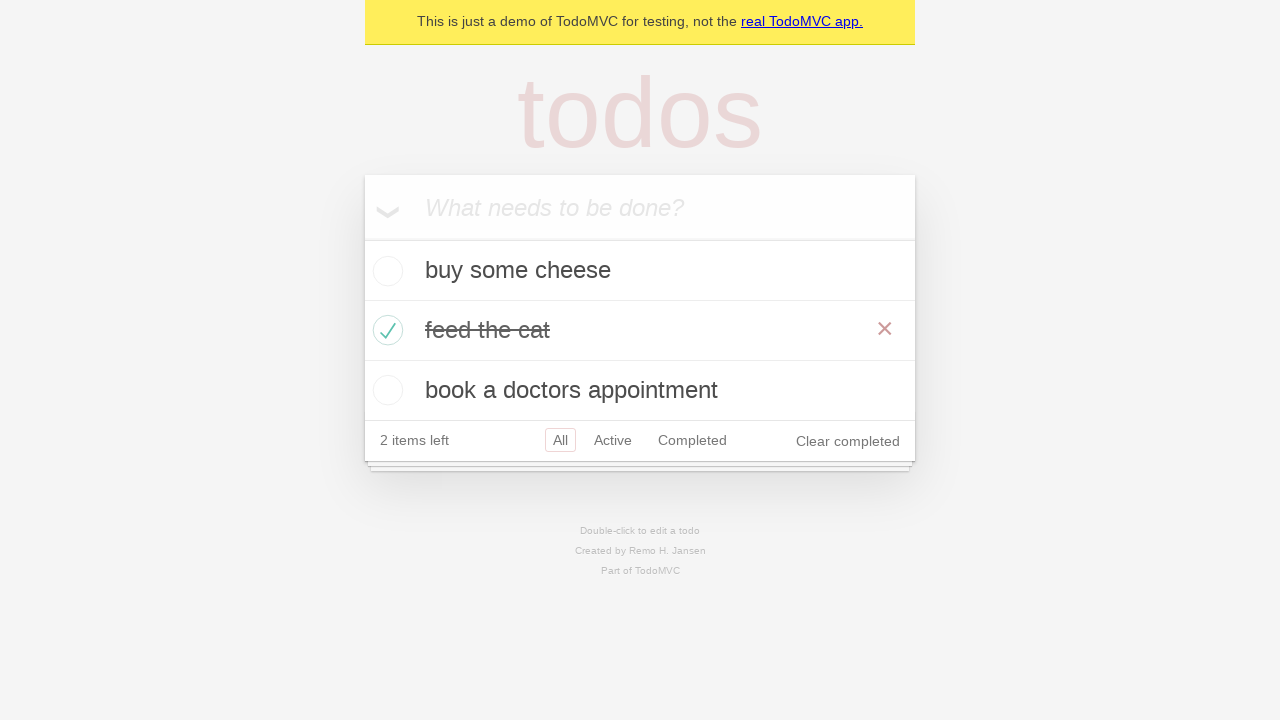

Clicked 'All' filter at (560, 440) on internal:role=link[name="All"i]
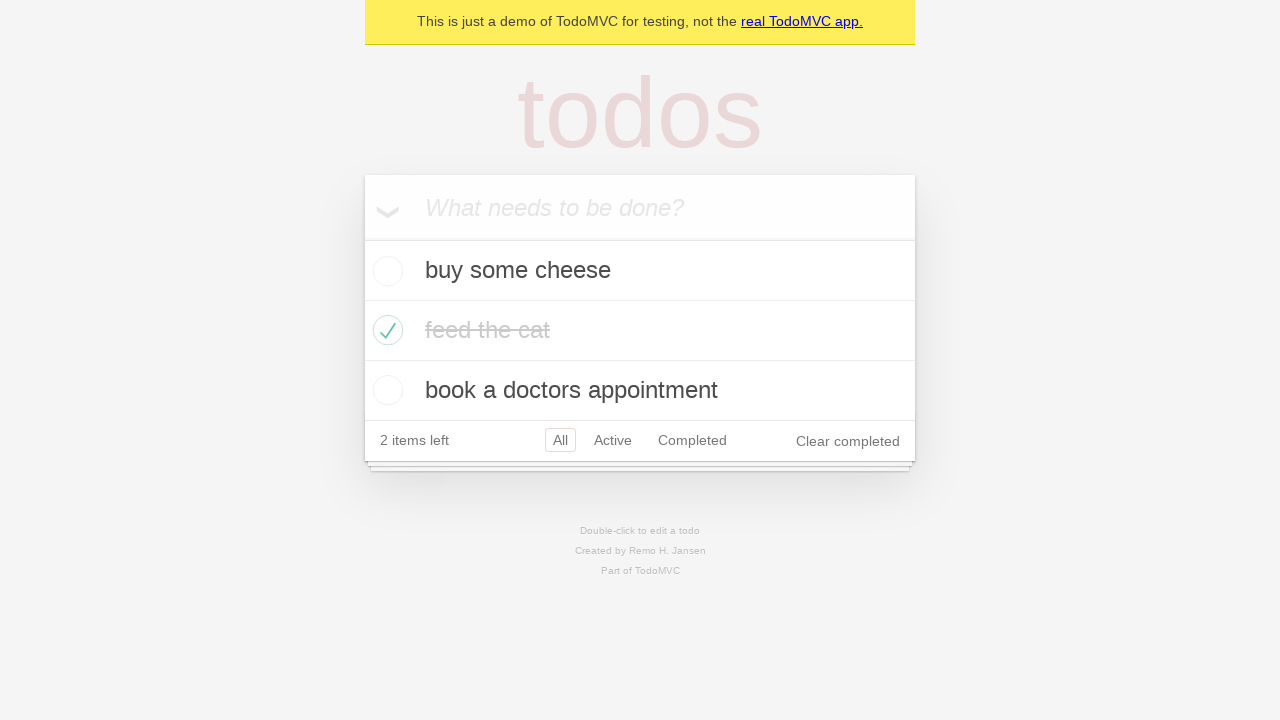

Clicked 'Active' filter at (613, 440) on internal:role=link[name="Active"i]
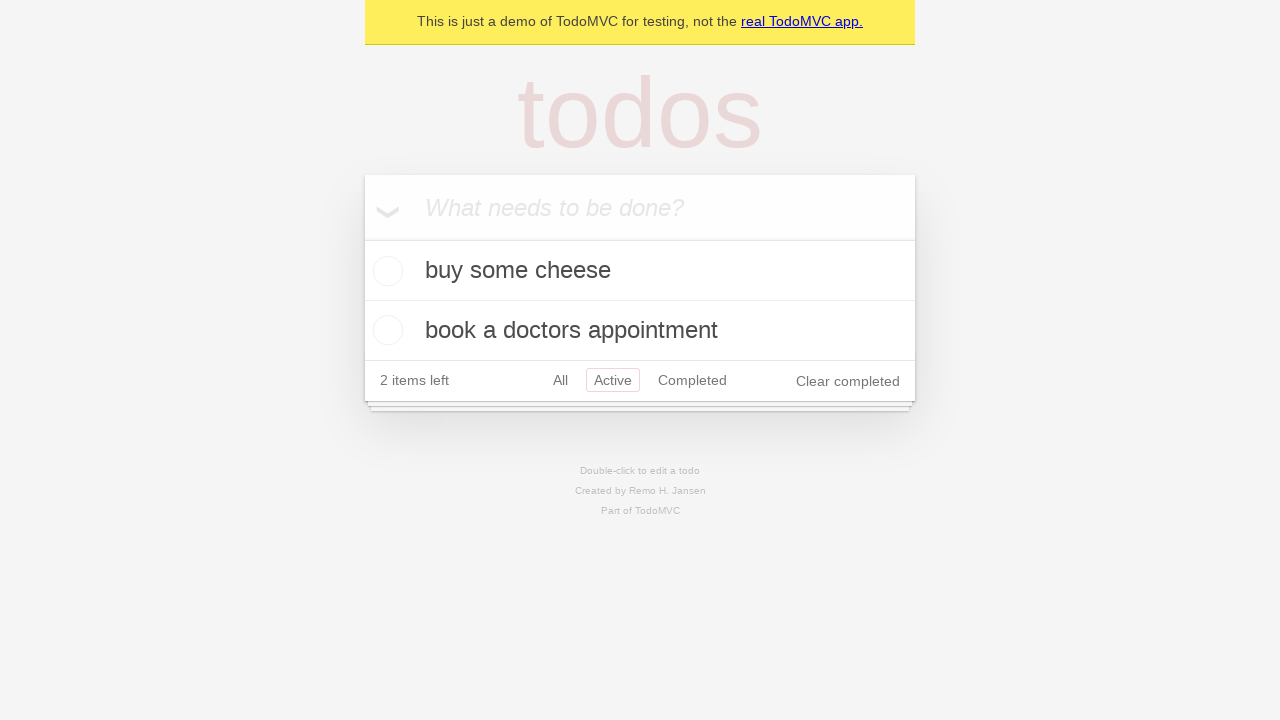

Clicked 'Completed' filter at (692, 380) on internal:role=link[name="Completed"i]
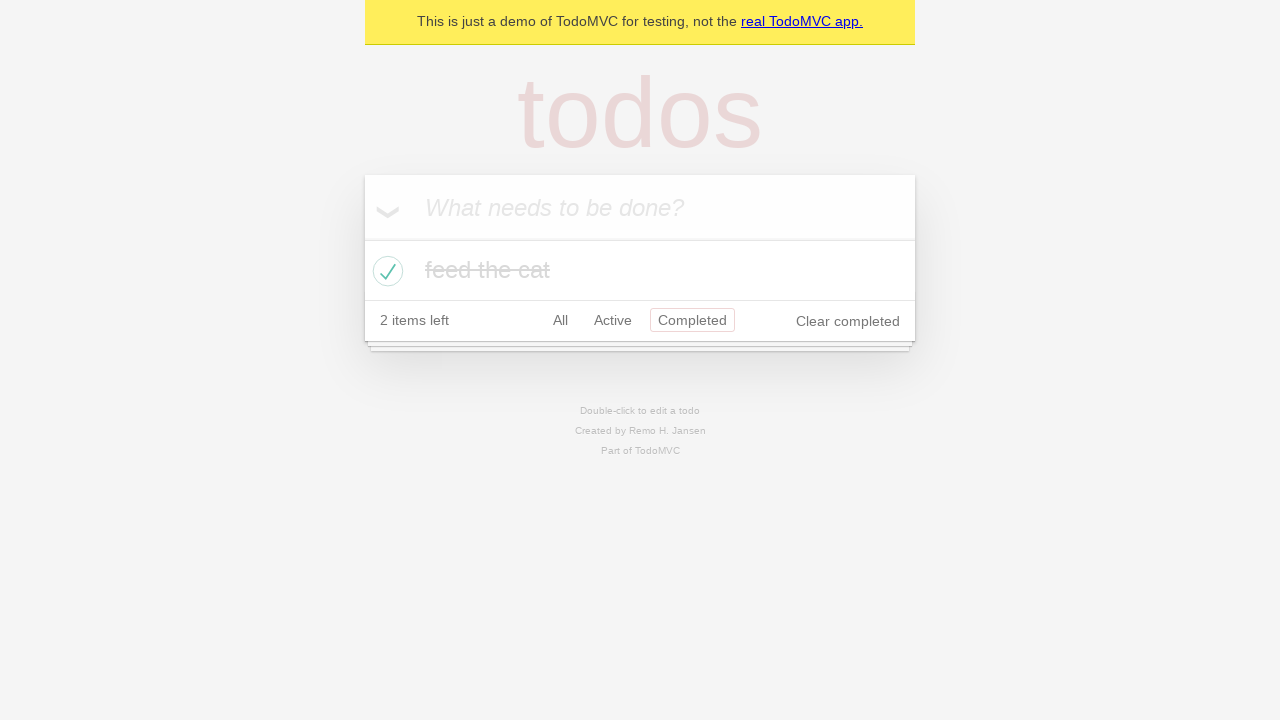

Pressed back button to navigate back from Completed filter
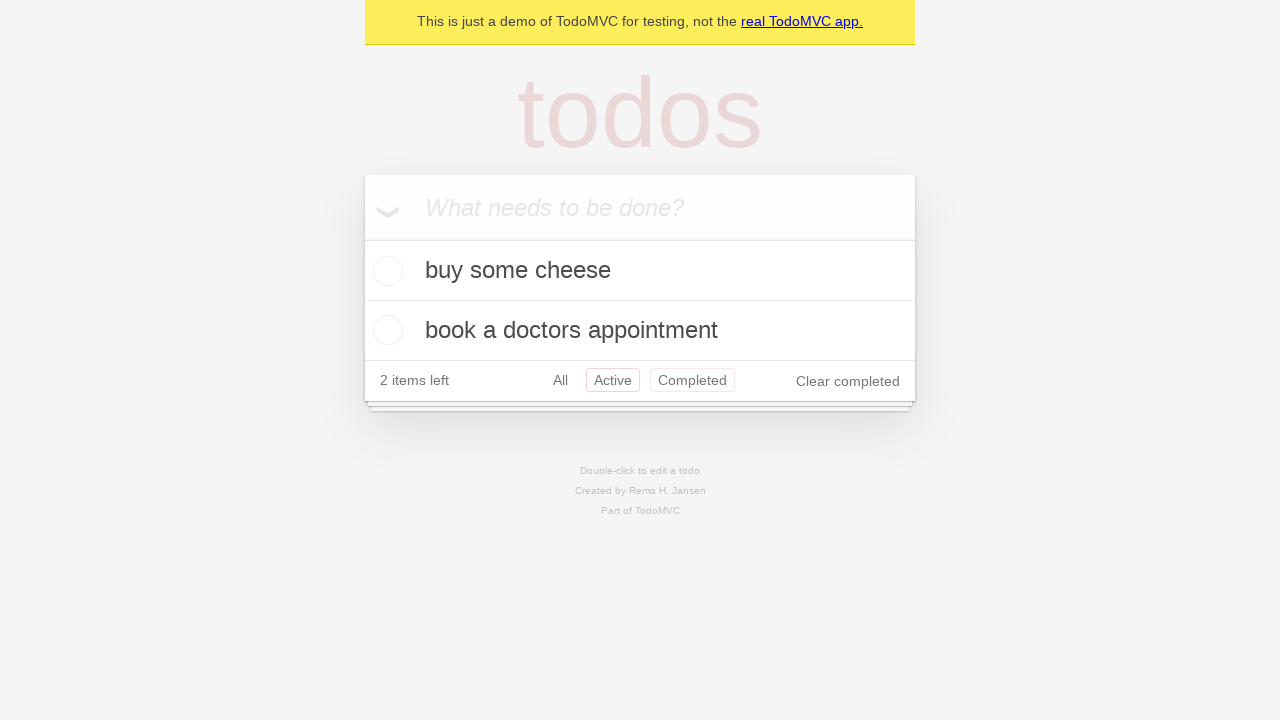

Pressed back button to navigate back from Active filter
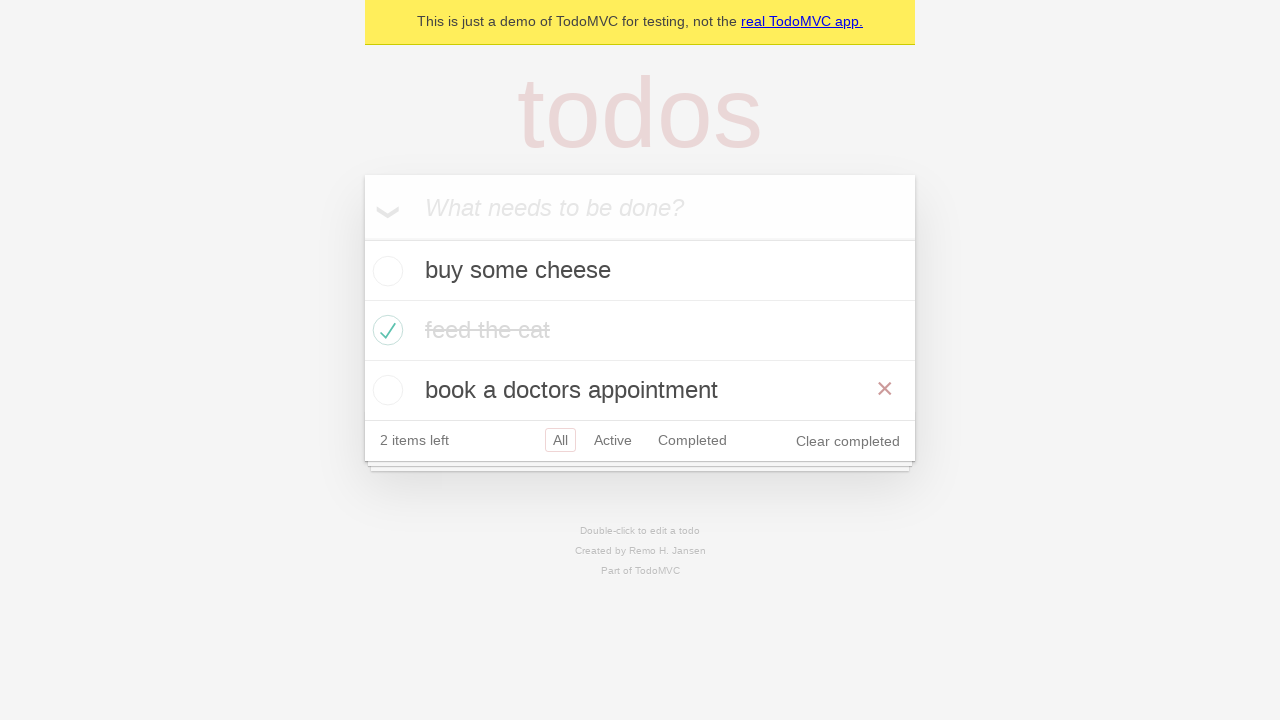

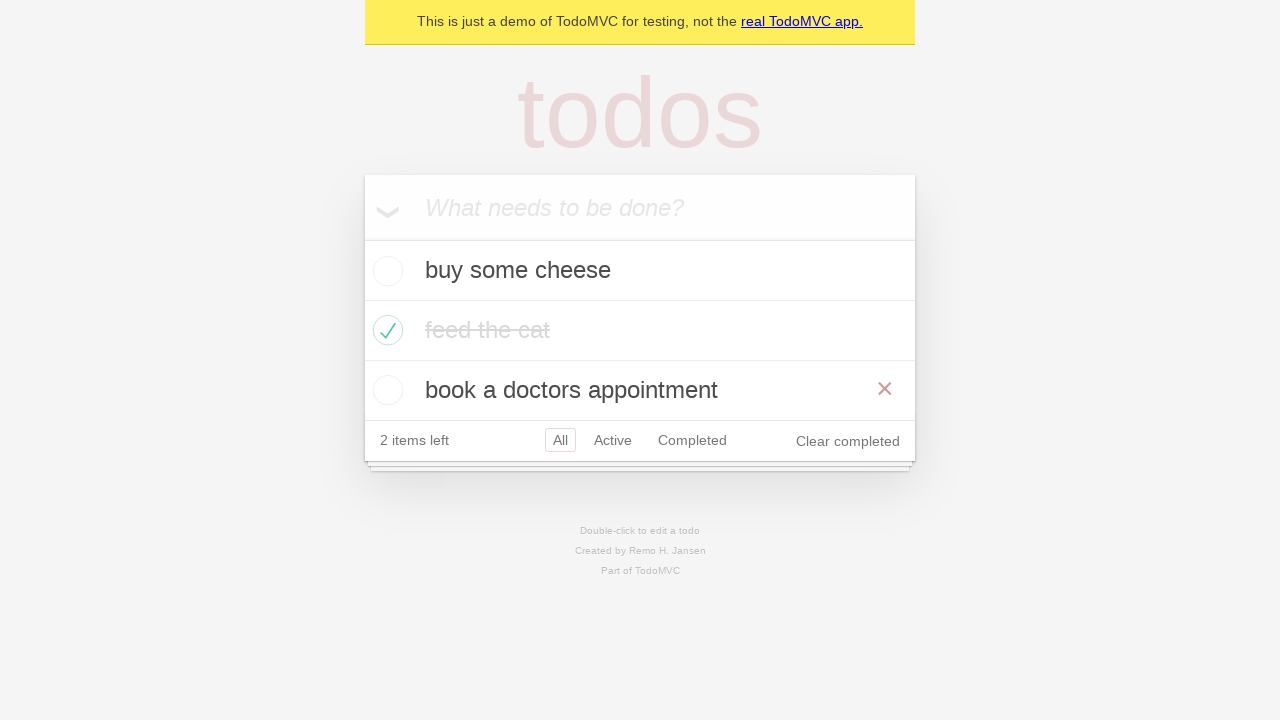